Navigates to OrangeHRM demo site and verifies the page title

Starting URL: https://opensource-demo.orangehrmlive.com/

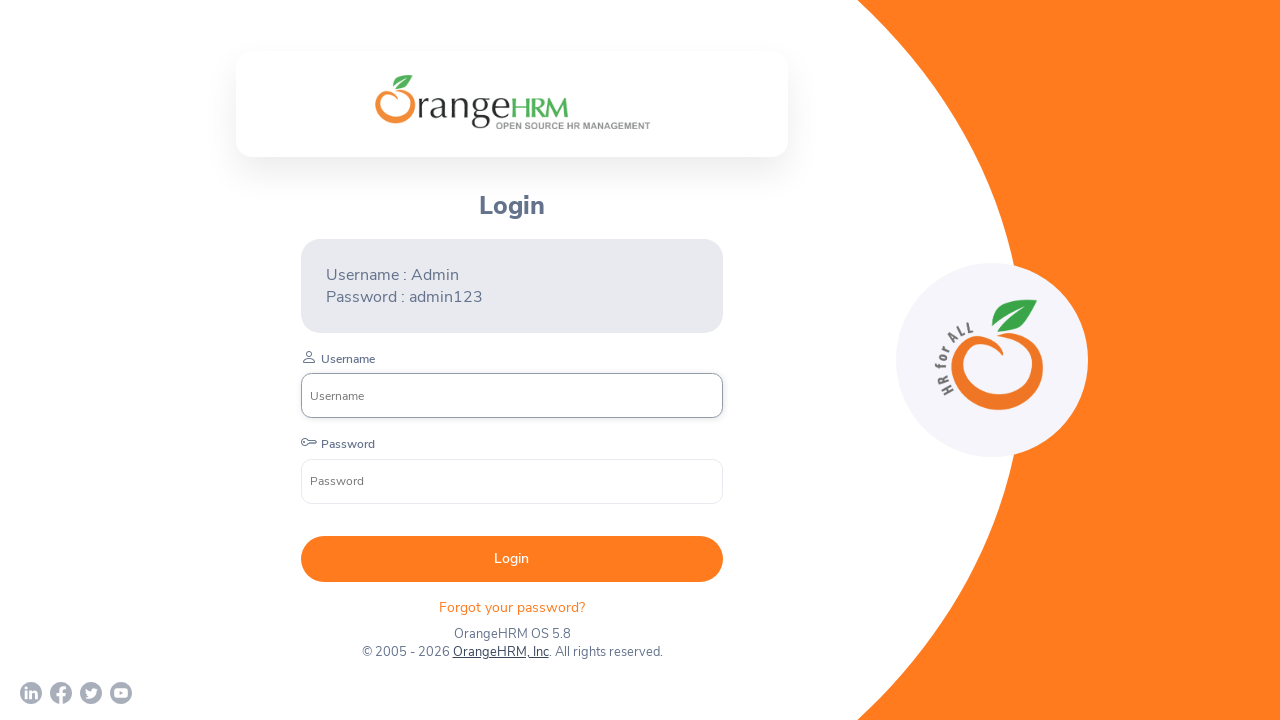

Retrieved page title
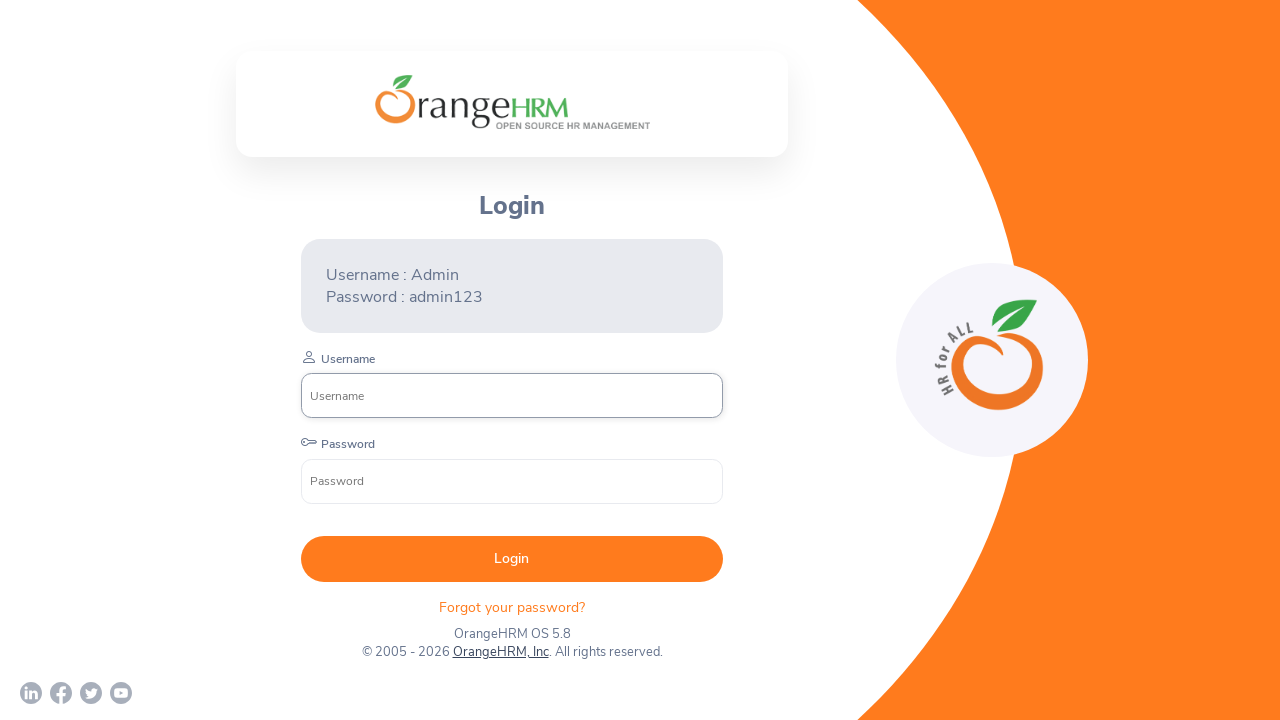

Waited for page to reach networkidle state
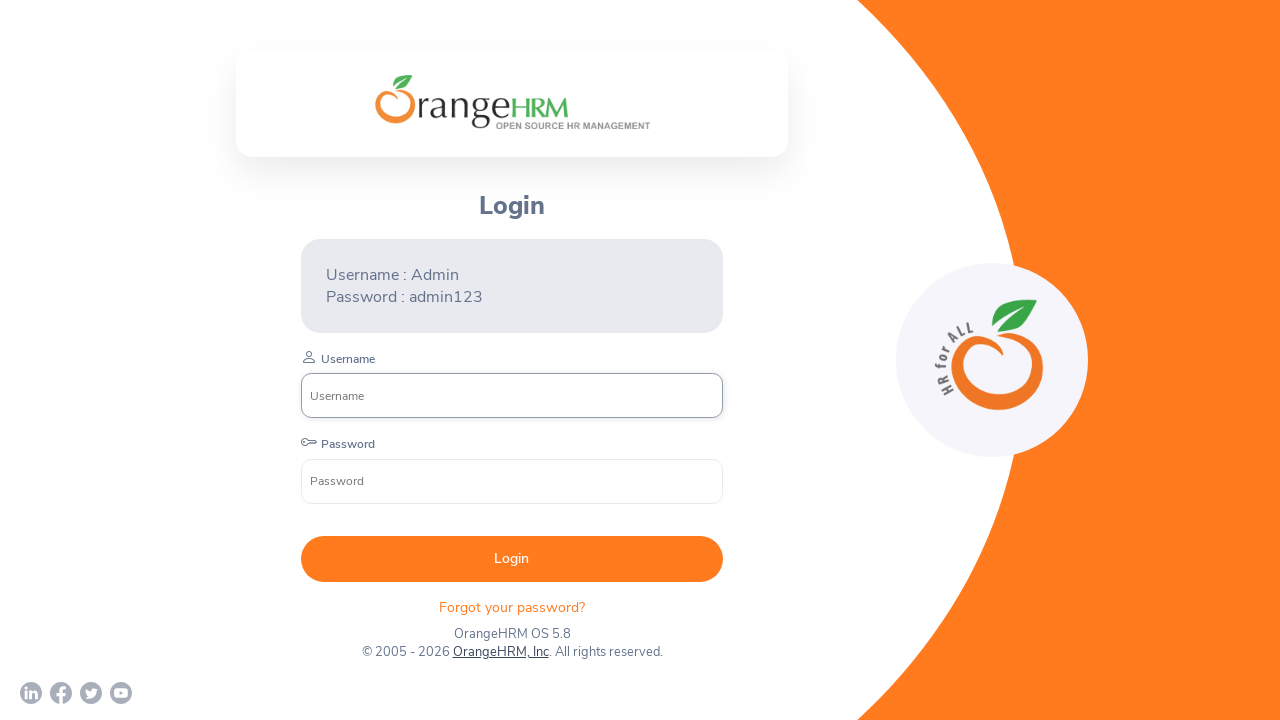

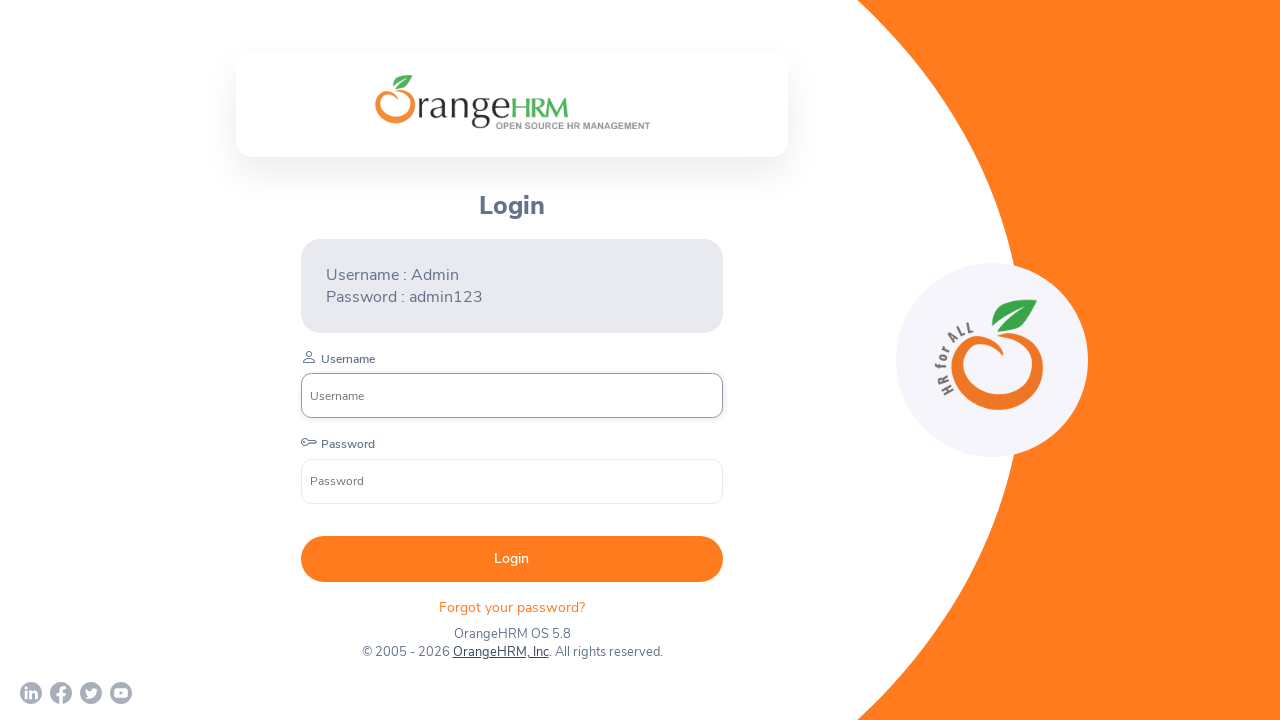